Tests a simple registration form by filling in first name, last name, email, and phone number fields, then submitting the form and handling the confirmation alert.

Starting URL: https://v1.training-support.net/selenium/simple-form

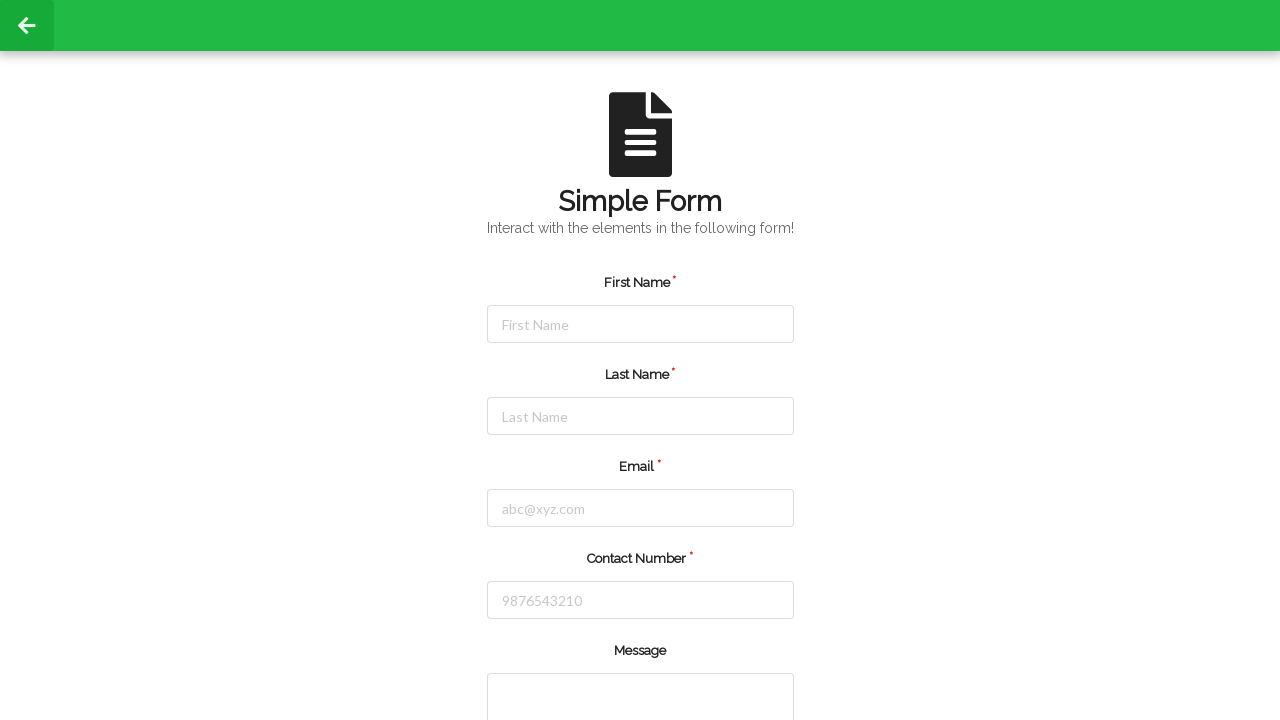

Filled first name field with 'Jennifer' on #firstName
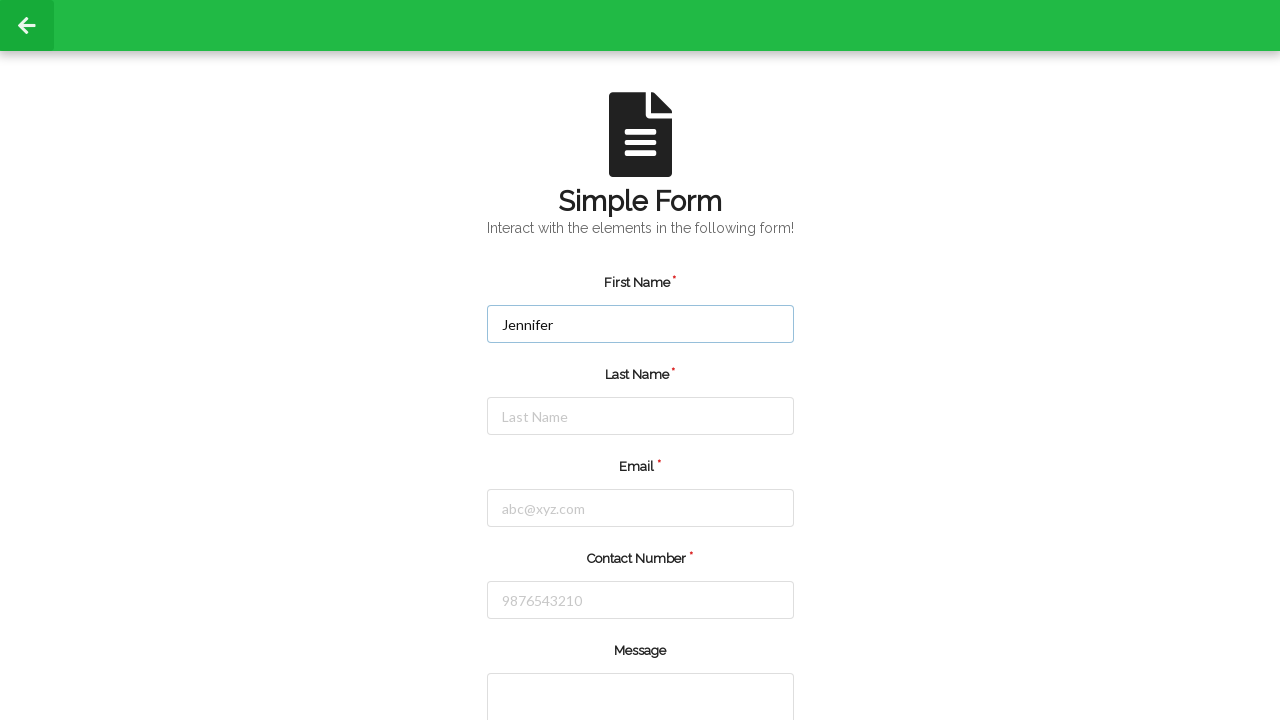

Filled last name field with 'Martinez' on #lastName
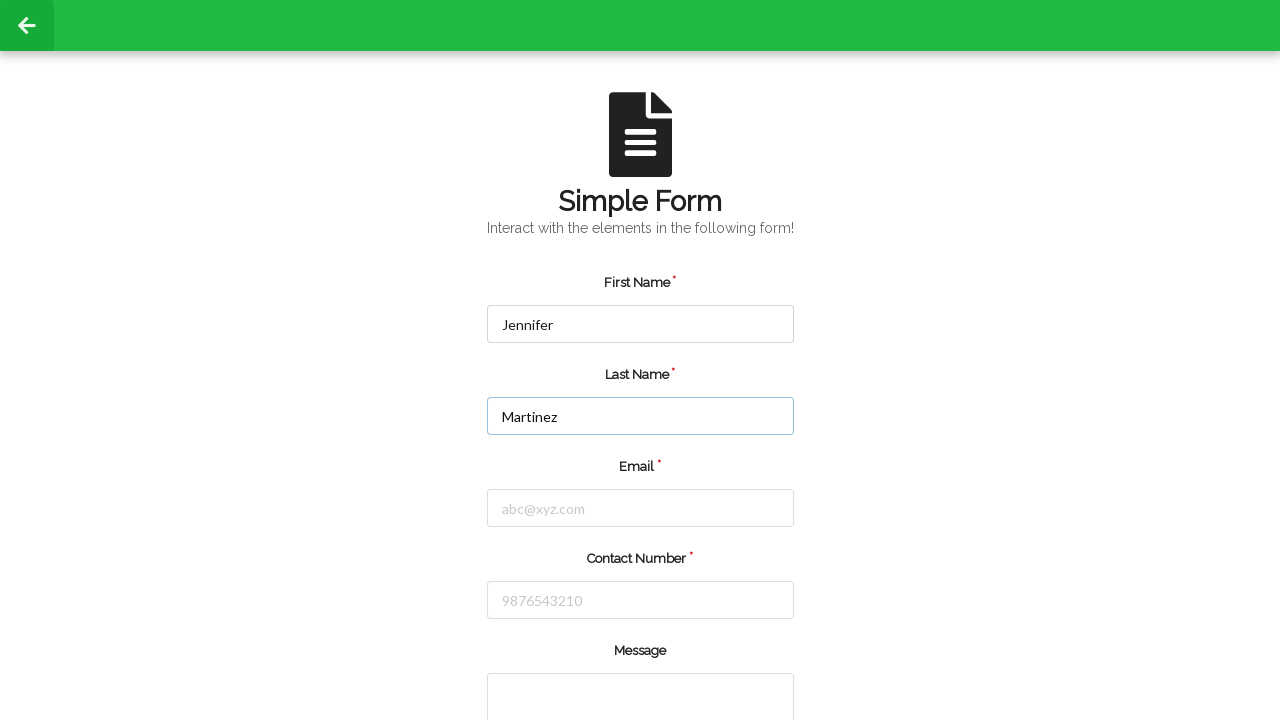

Filled email field with 'jennifer.martinez@example.com' on #email
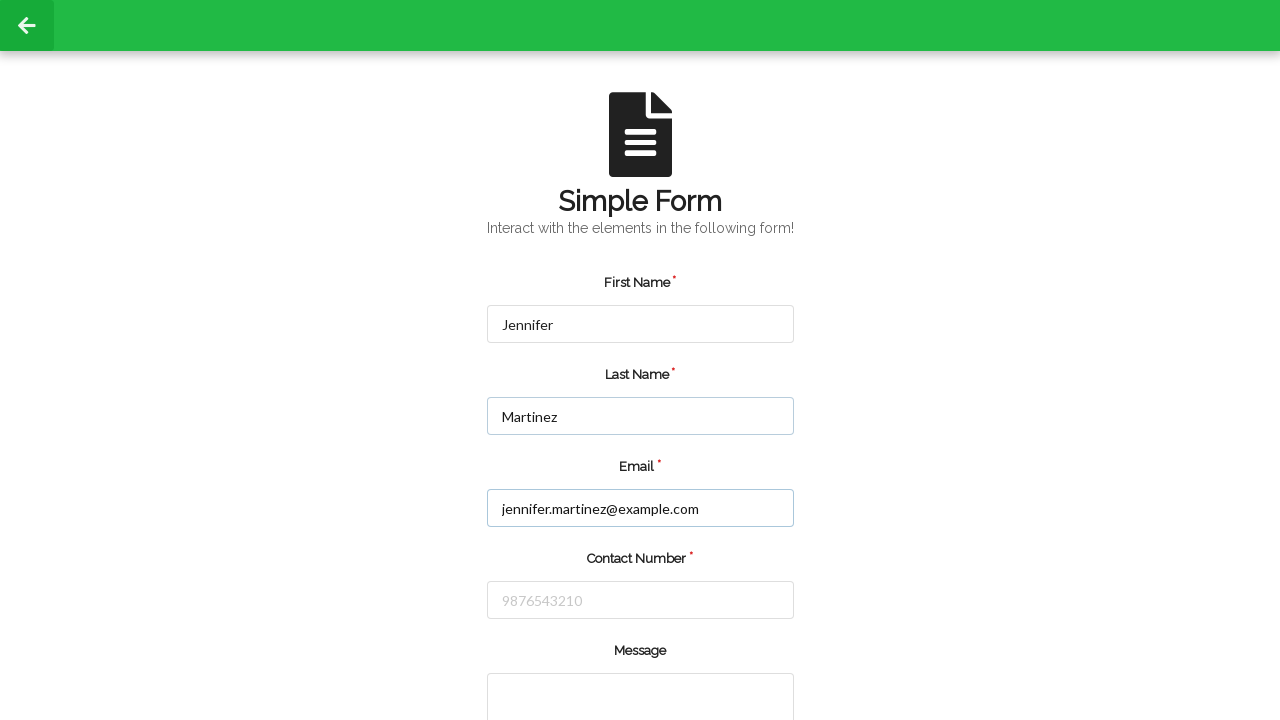

Filled phone number field with '5551234567' on #number
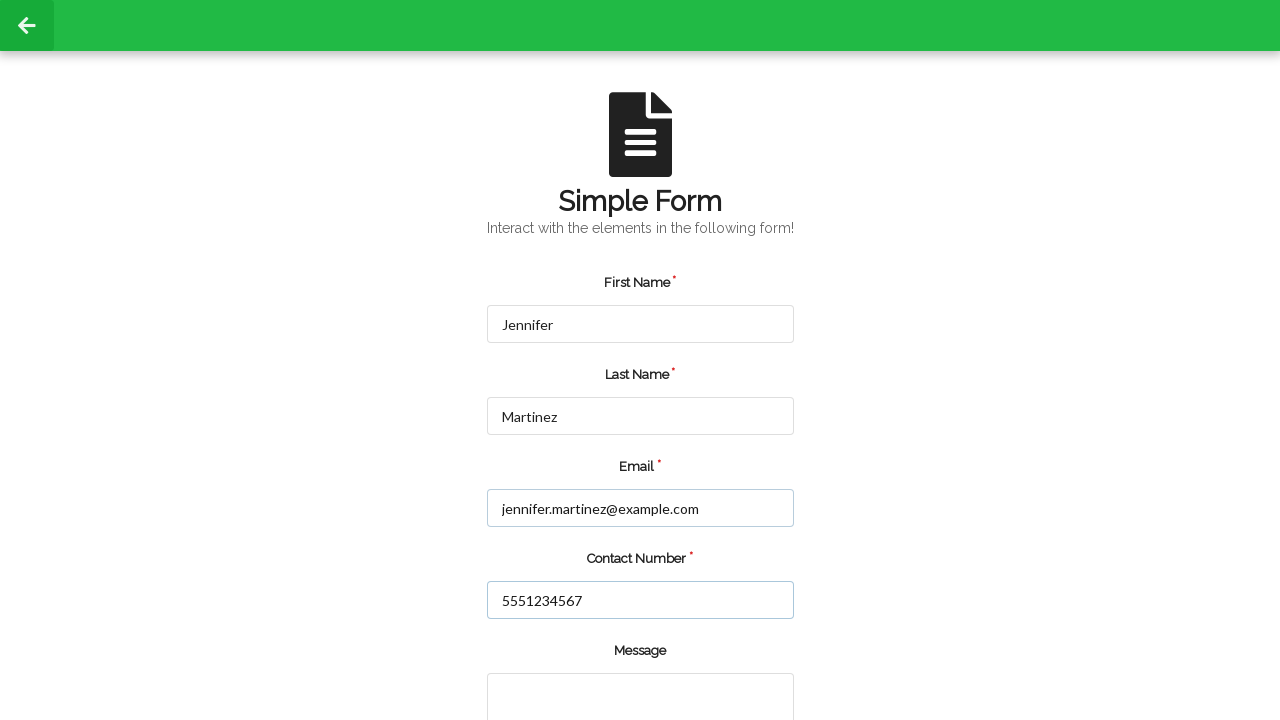

Clicked the submit button at (558, 660) on input.green
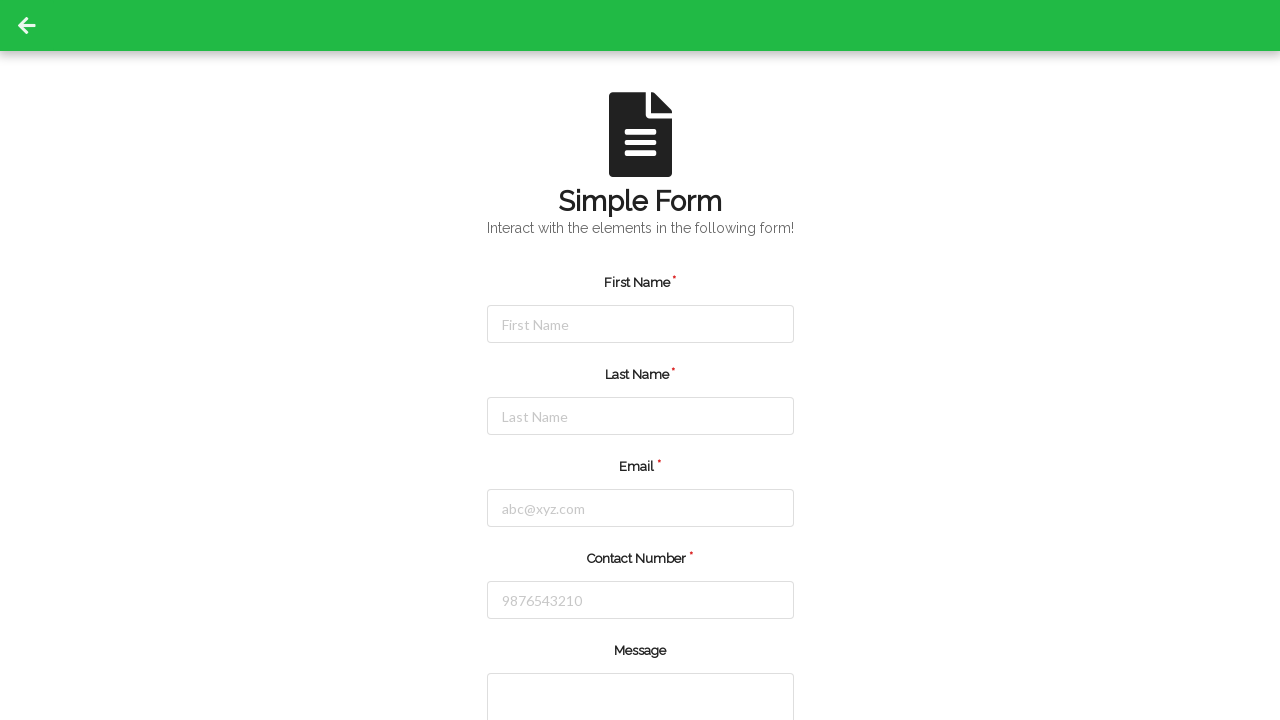

Registered alert dialog handler to accept confirmation
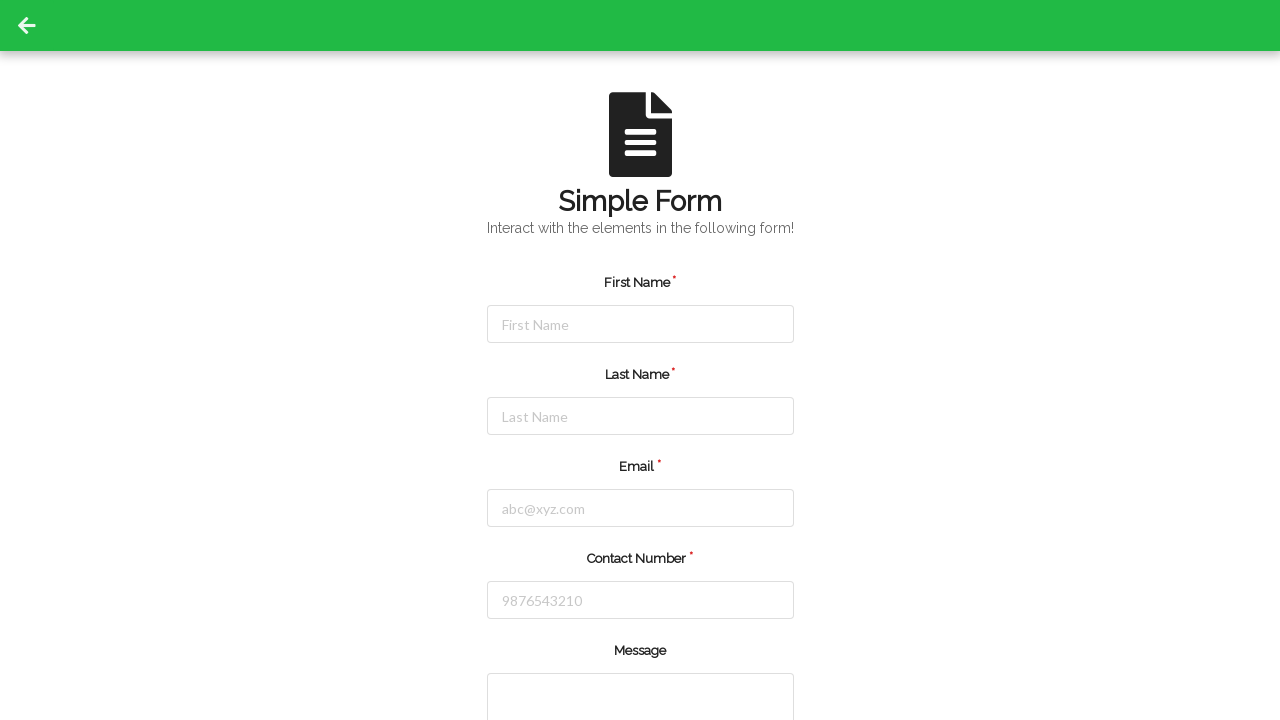

Waited for alert dialog to appear and be accepted
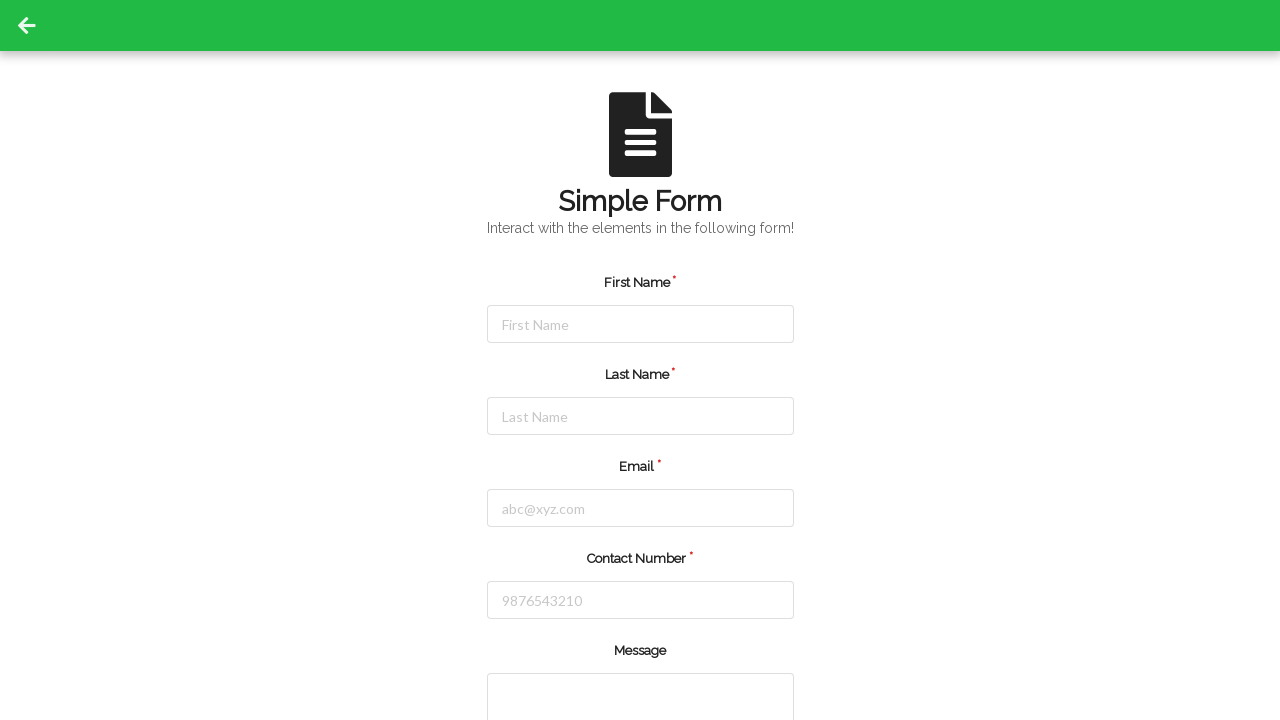

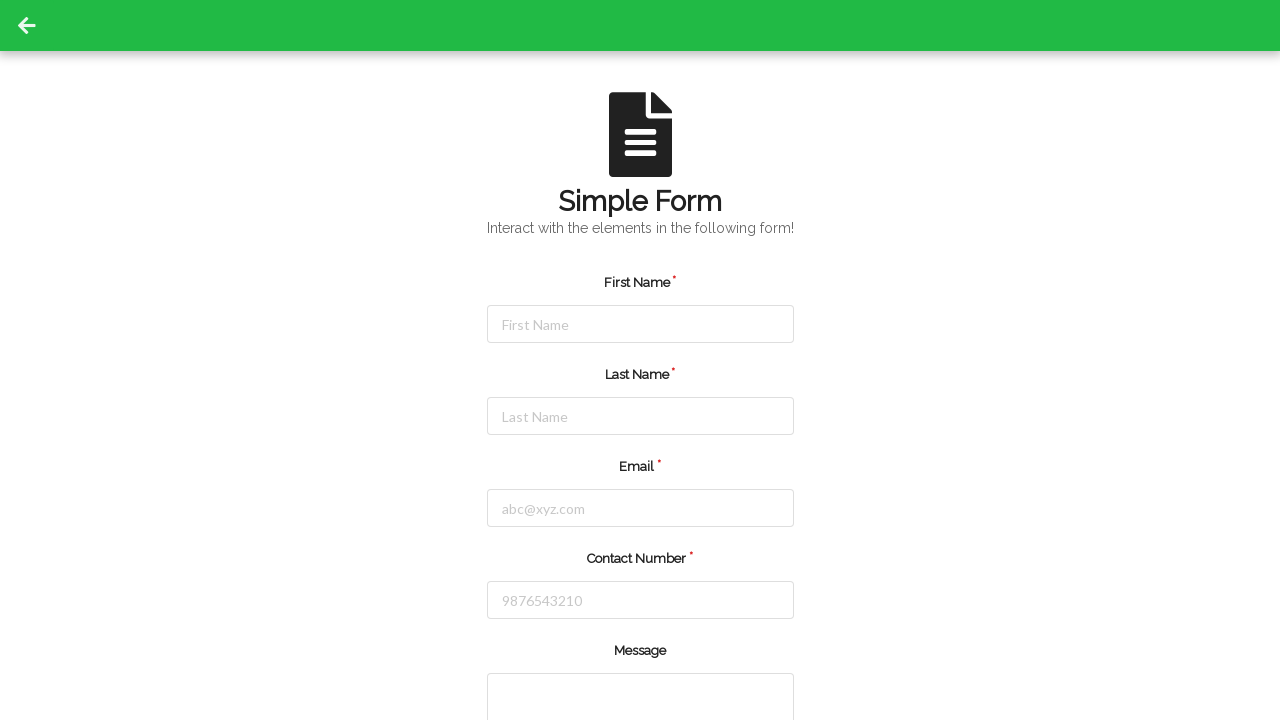